Validates that the page title of the Practice Page matches the expected title "Practice Page" by navigating to the page and checking the title.

Starting URL: https://rahulshettyacademy.com/AutomationPractice/

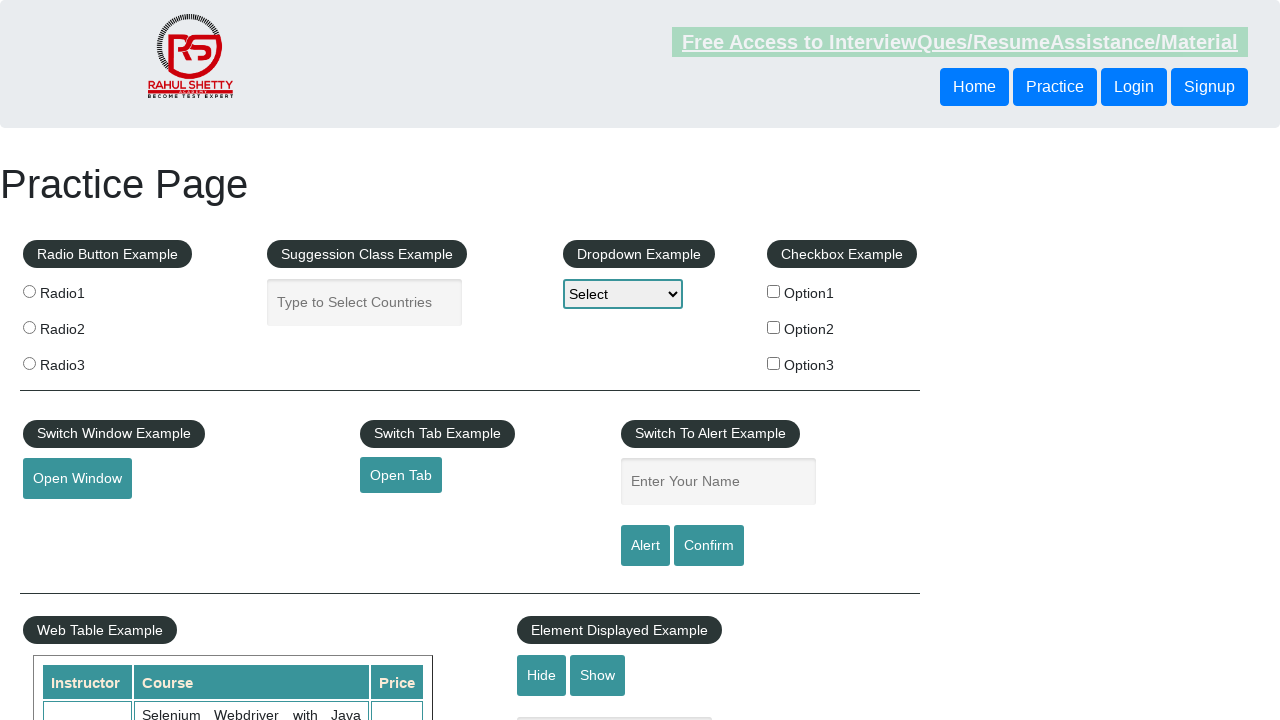

Retrieved actual page title
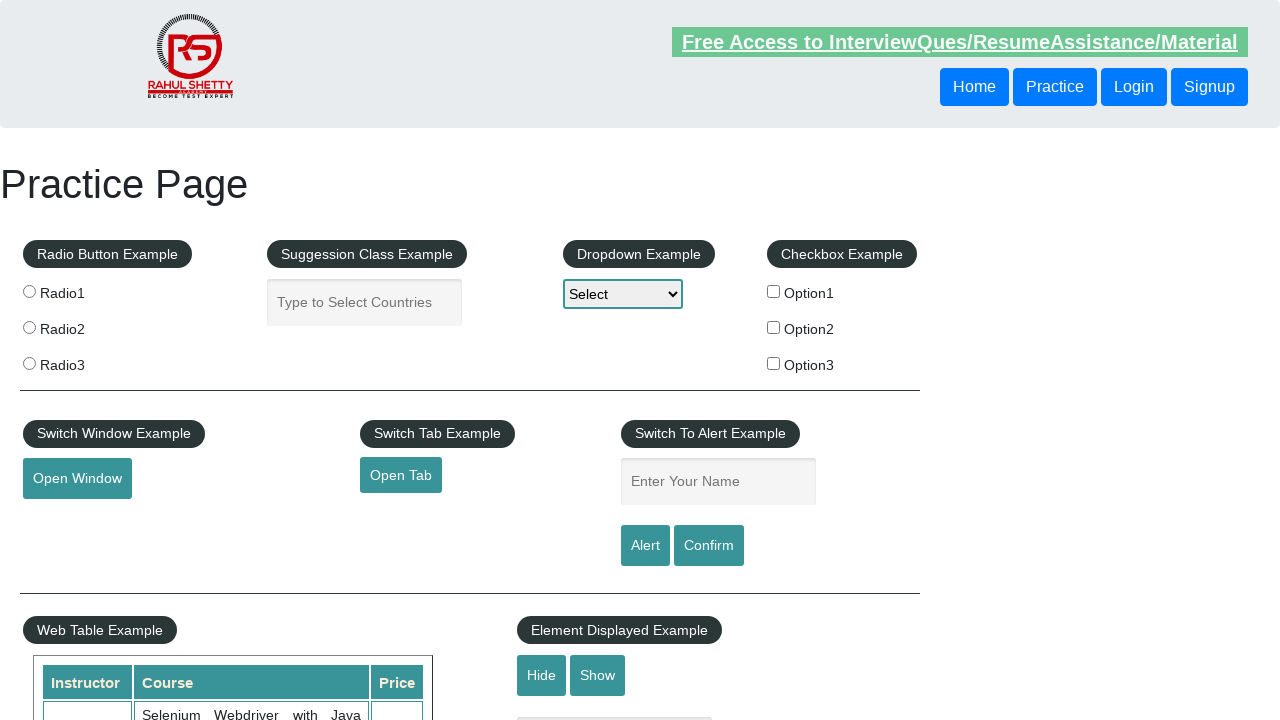

Validated actual title against expected title 'Practice Page'
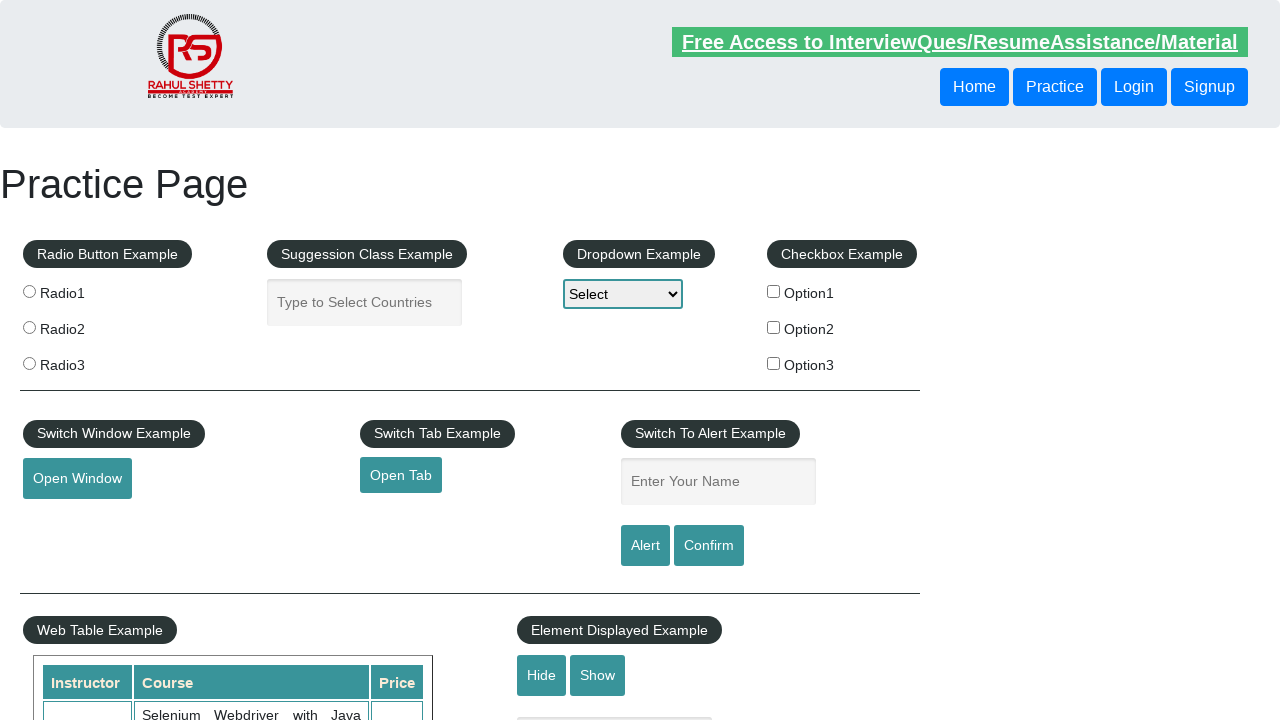

Printed actual page title to console
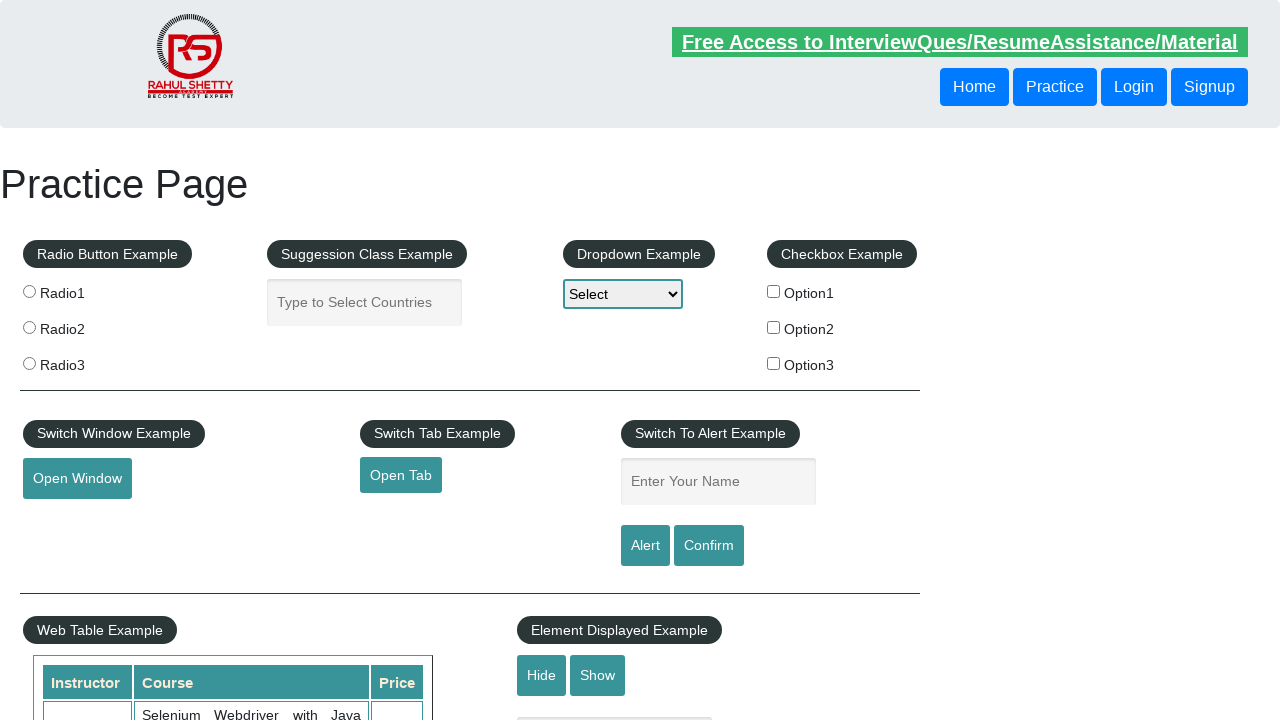

Performed second validation of page title against 'Practice Page'
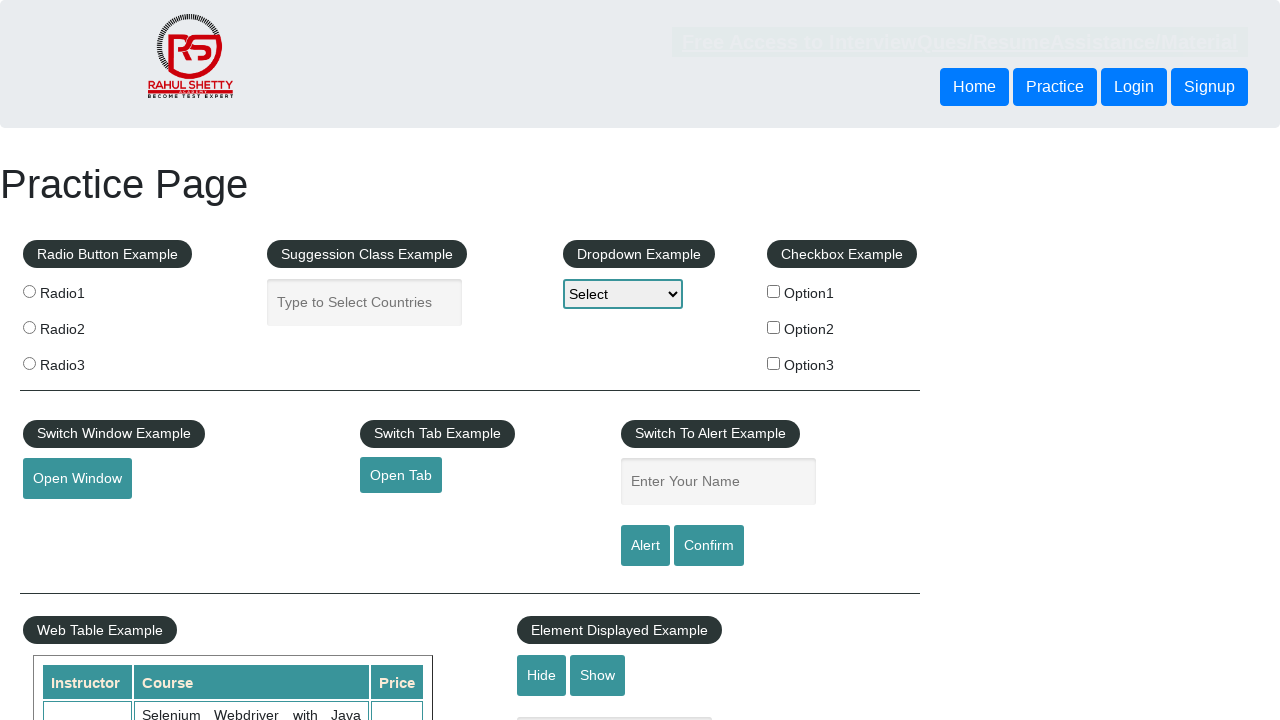

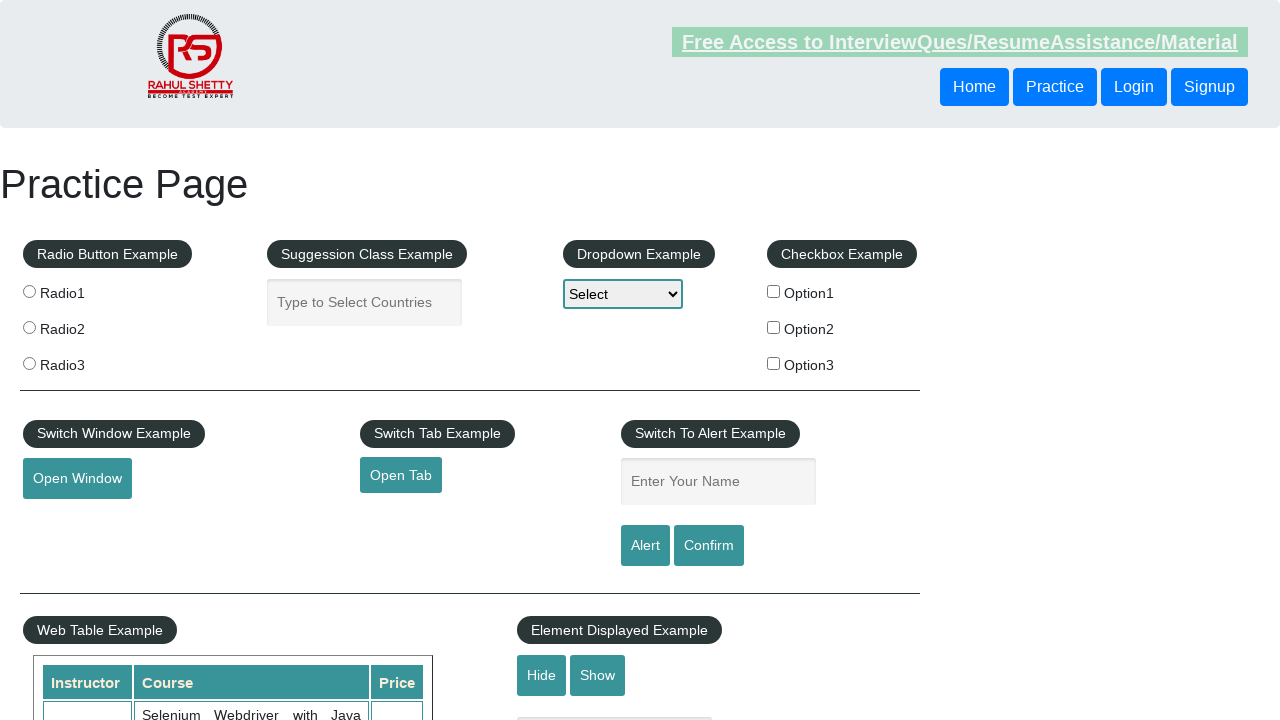